Tests pagination functionality on an e-commerce product listing page by clicking through multiple pages and verifying products load on each page.

Starting URL: https://scrapeme.live/shop/

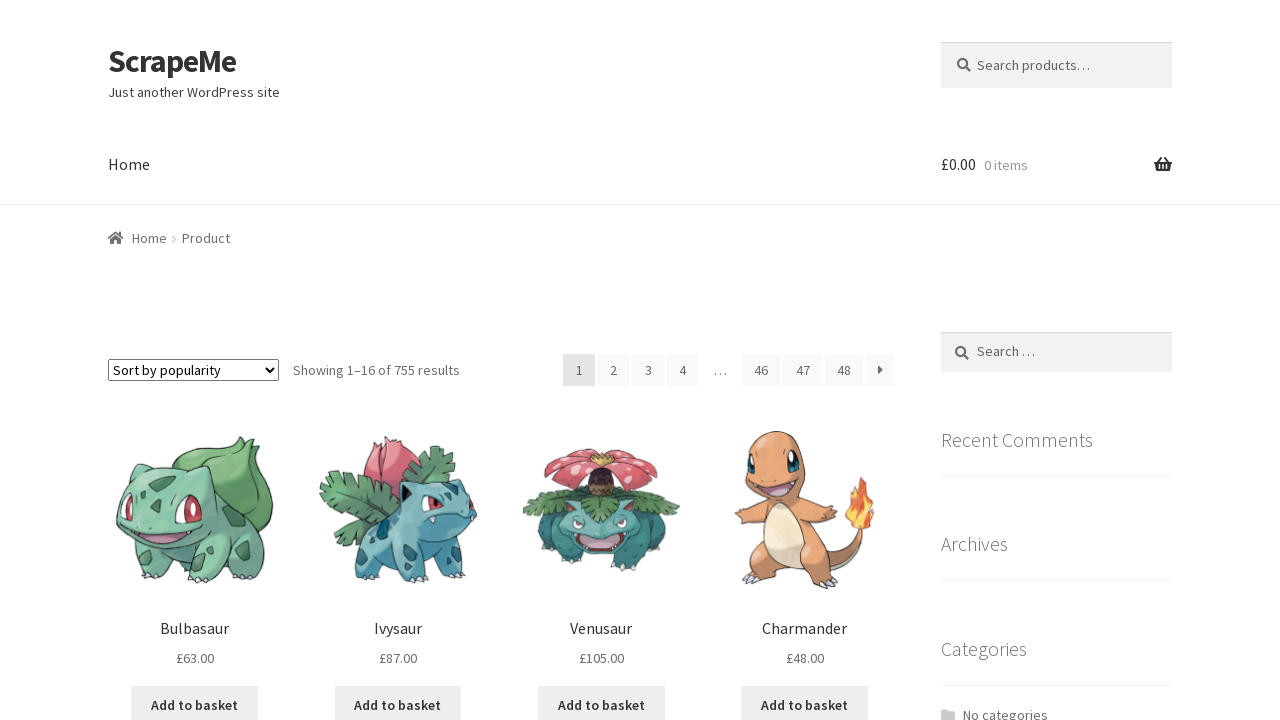

Initial products loaded on the page
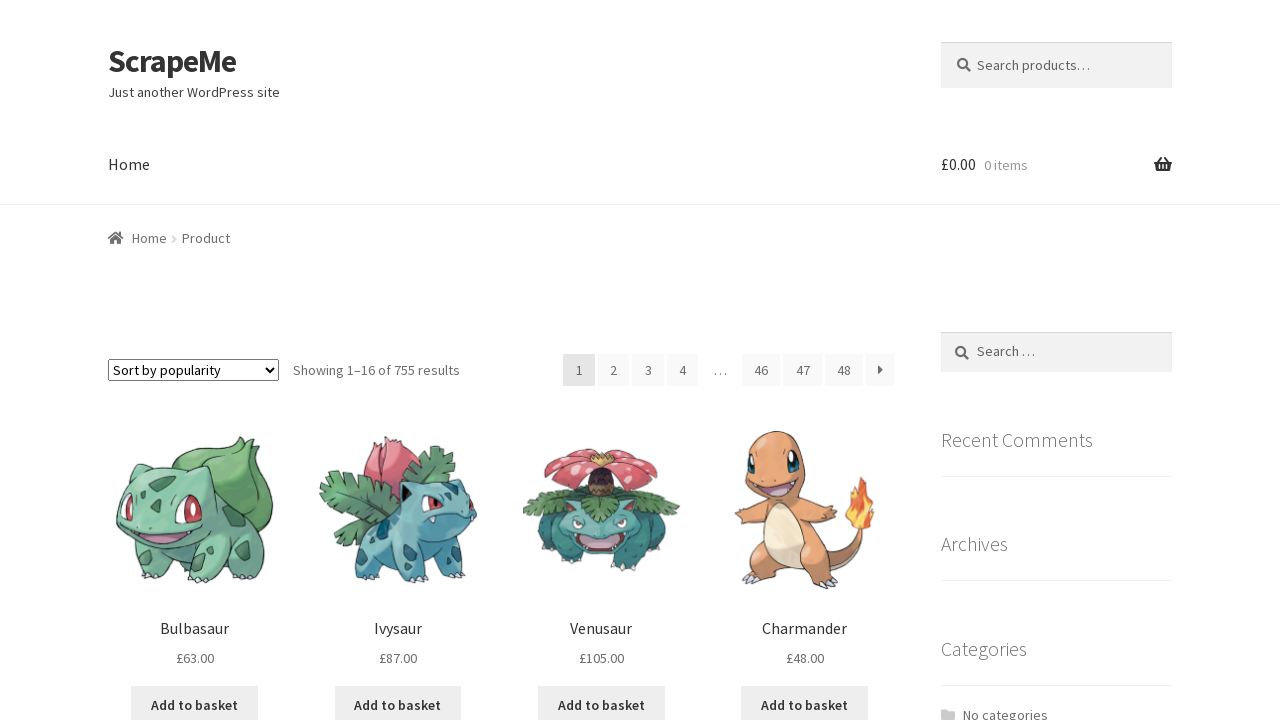

Clicked next page button at (880, 399) on text=→ >> nth=1
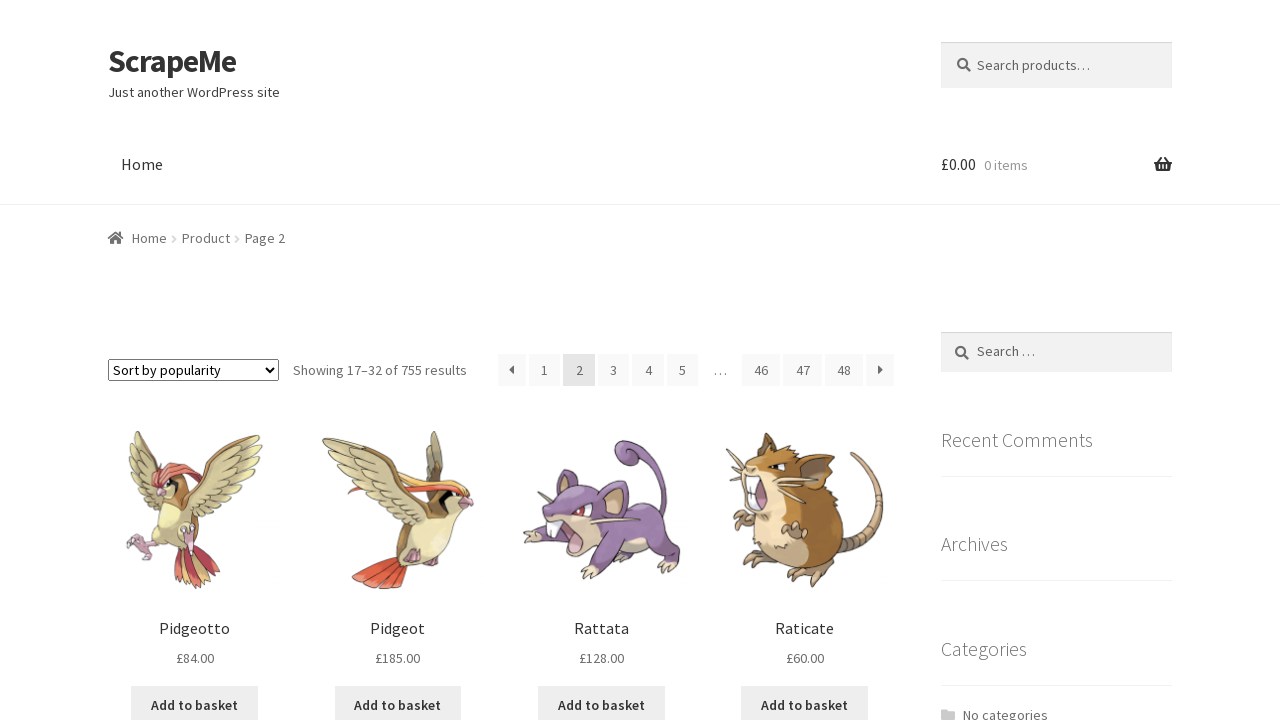

Products loaded on the new page
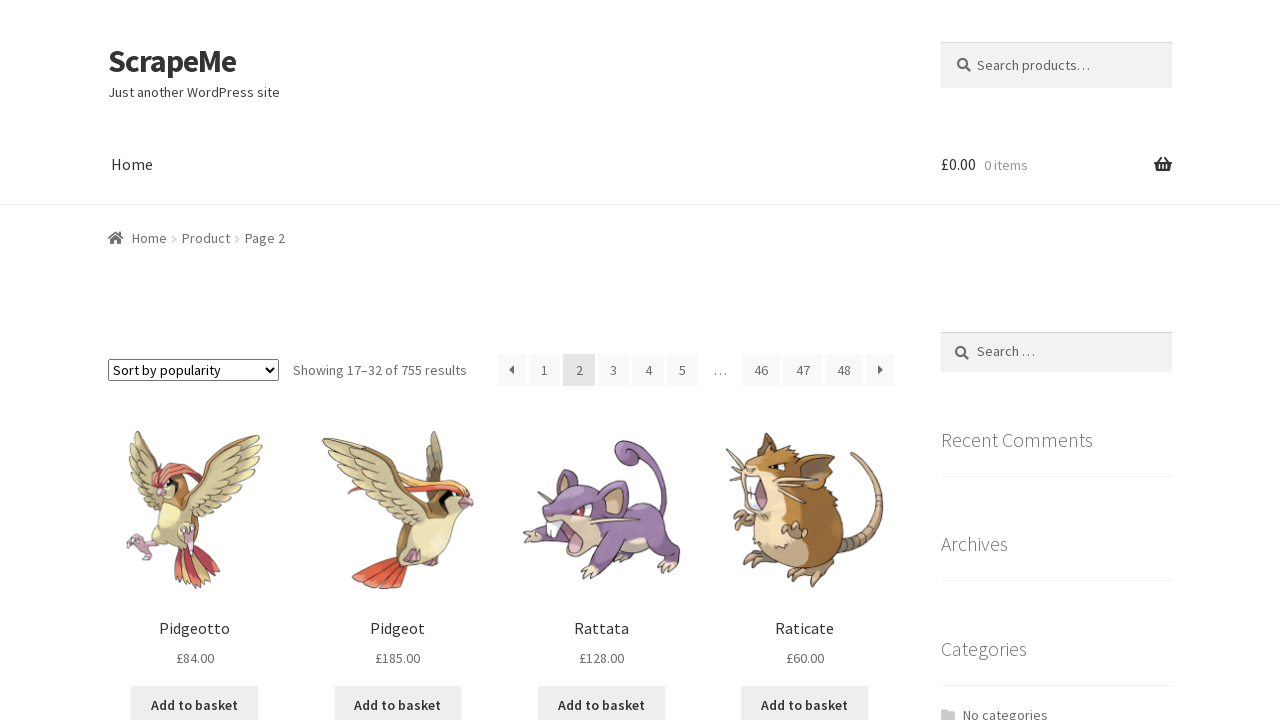

Clicked next page button at (880, 399) on text=→ >> nth=1
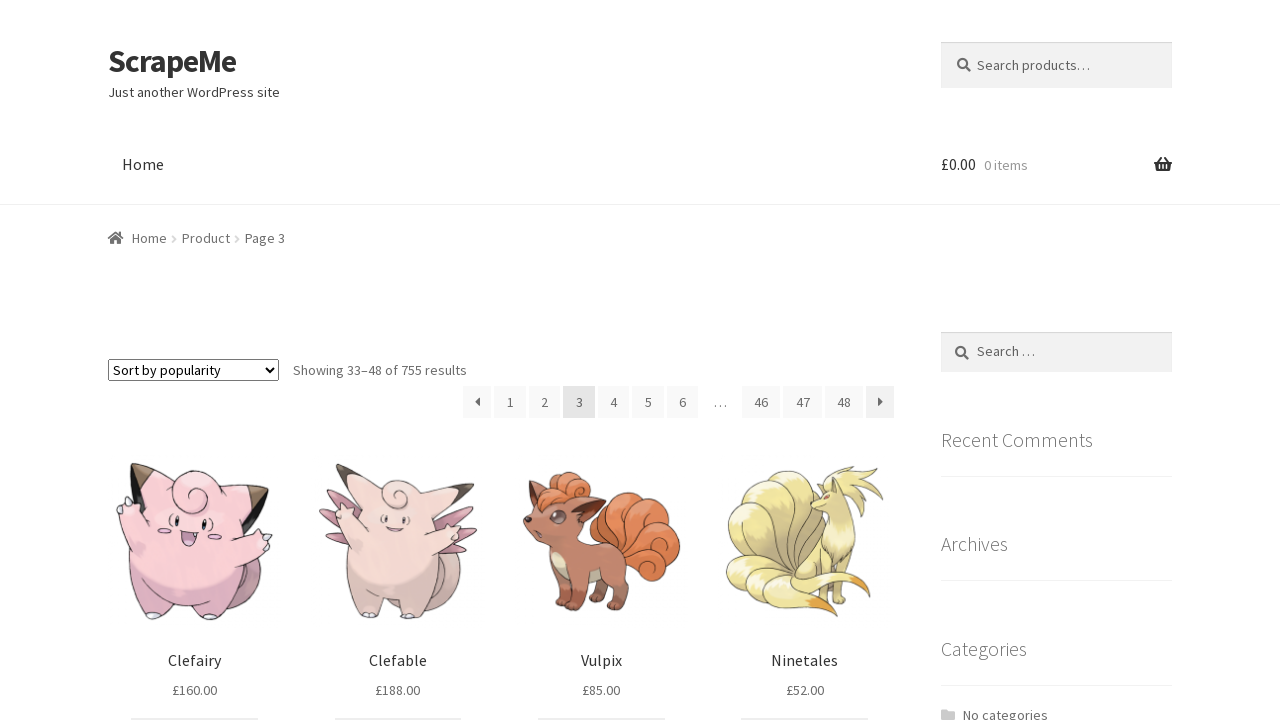

Products loaded on the new page
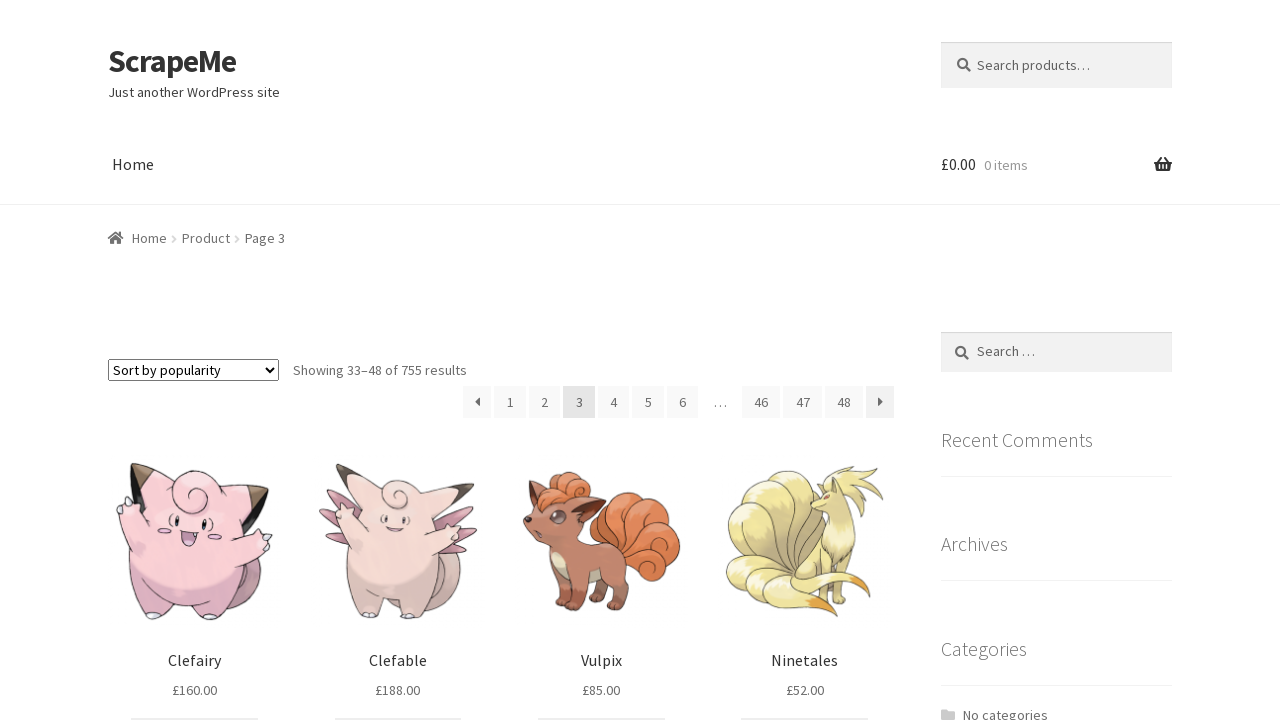

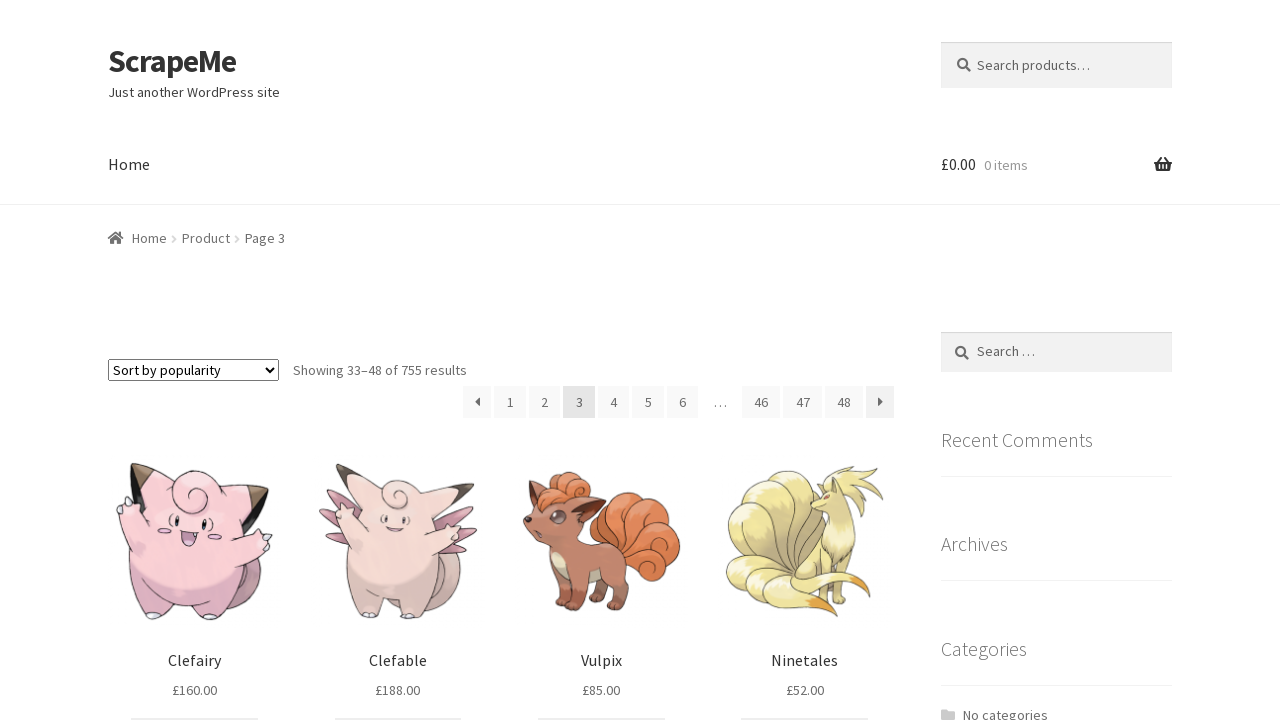